Tests clearing an email input field on the Selenium test inputs page

Starting URL: https://www.selenium.dev/selenium/web/inputs.html

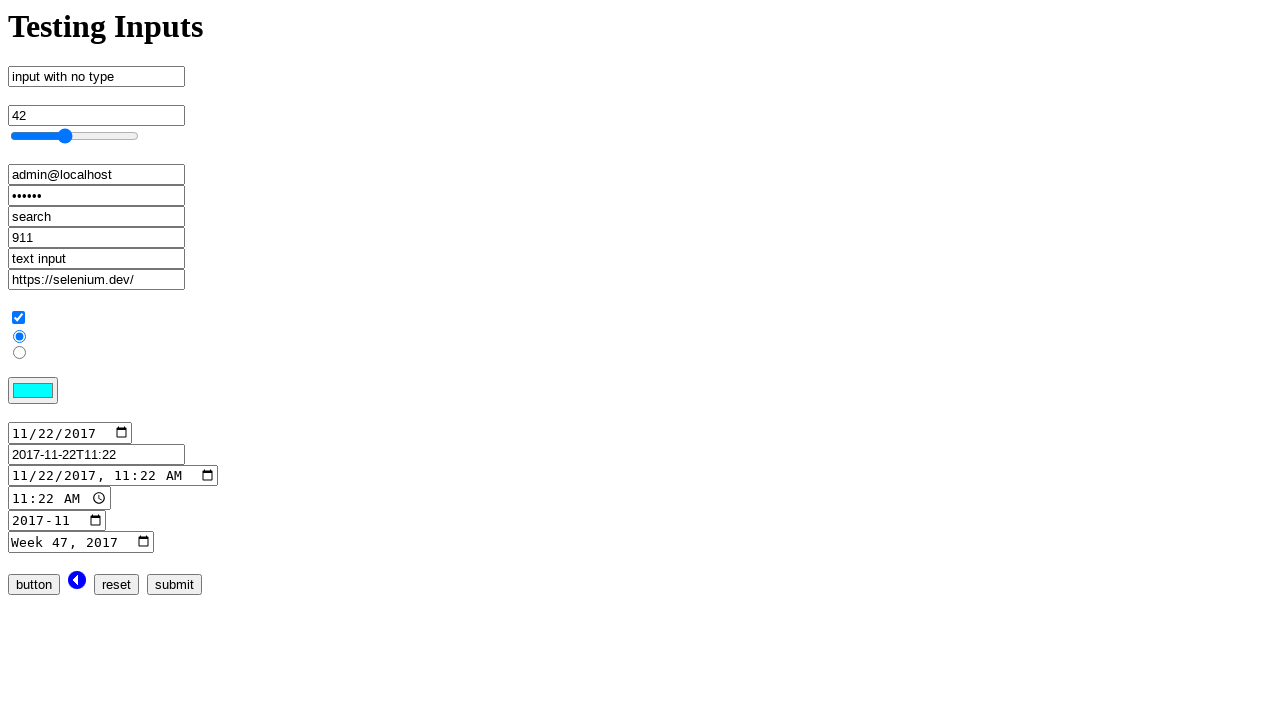

Cleared the email input field by filling it with empty string on input[name='email_input']
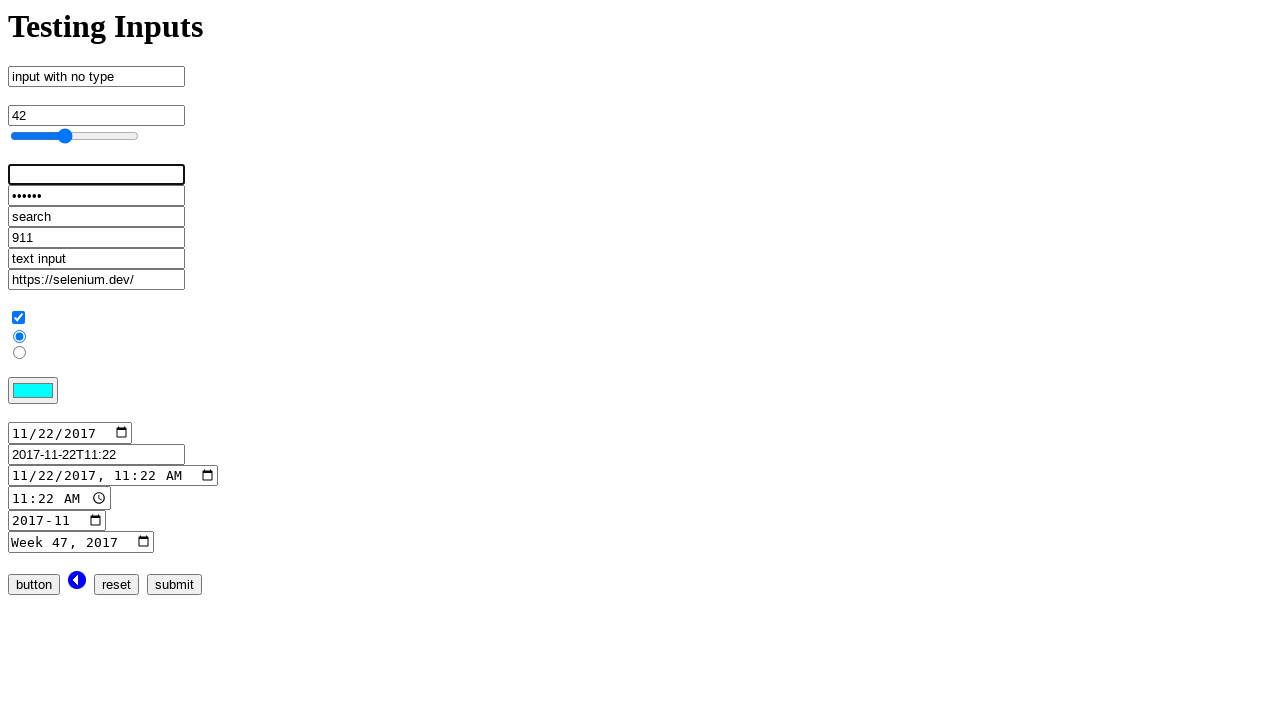

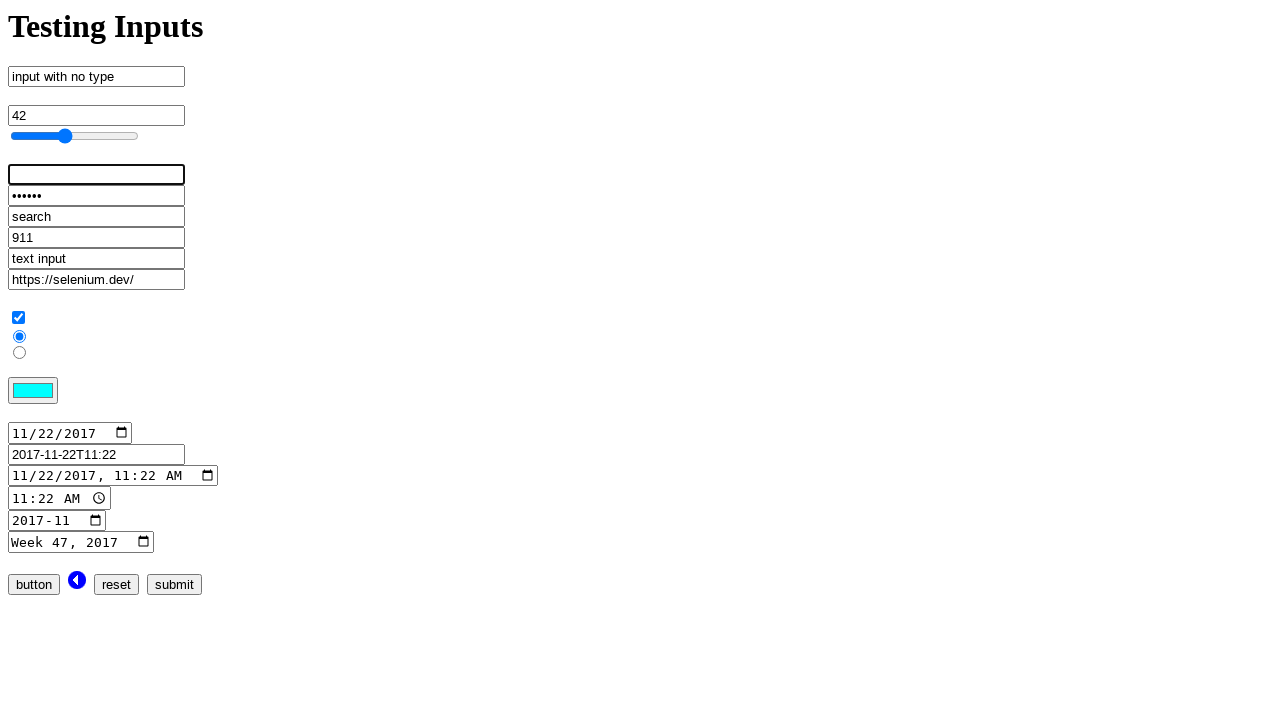